Tests window handling by opening Google signup page, clicking Privacy link to open a new window, then clicking Archived versions link, and switching between parent and child windows

Starting URL: https://accounts.google.com/signup

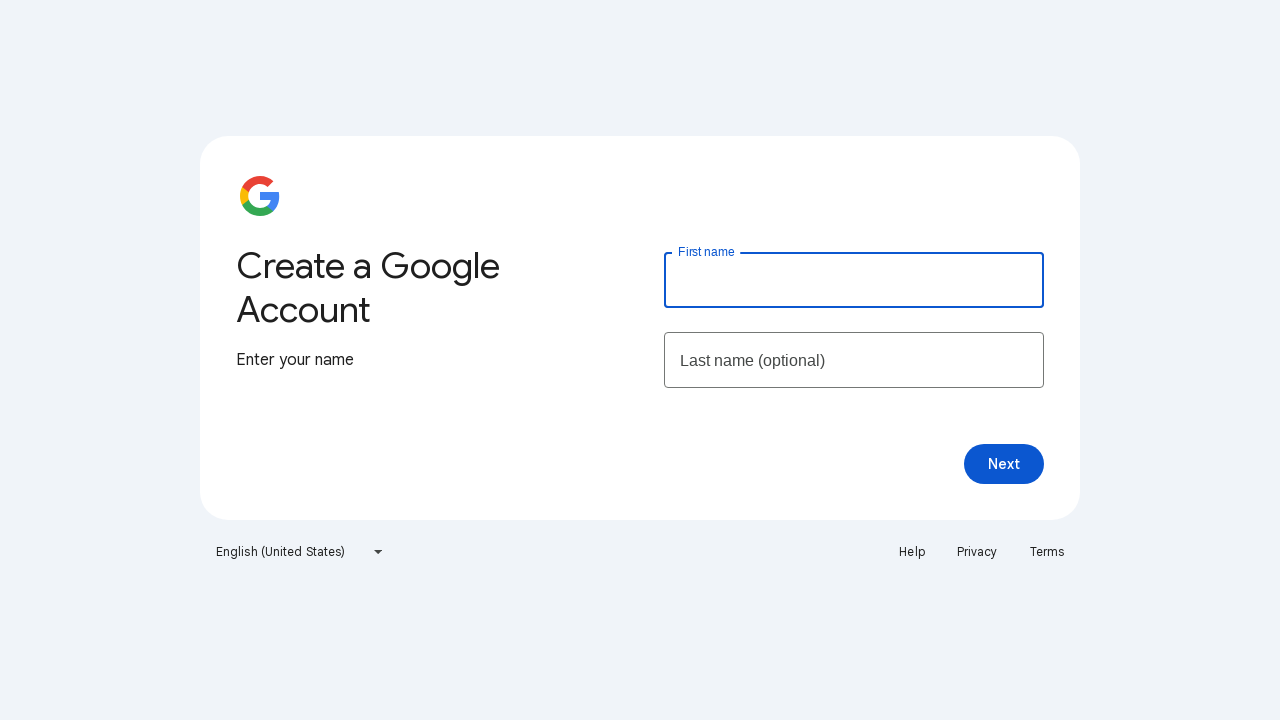

Clicked Privacy link to open new window at (977, 552) on xpath=//a[contains(text(),'Privacy')]
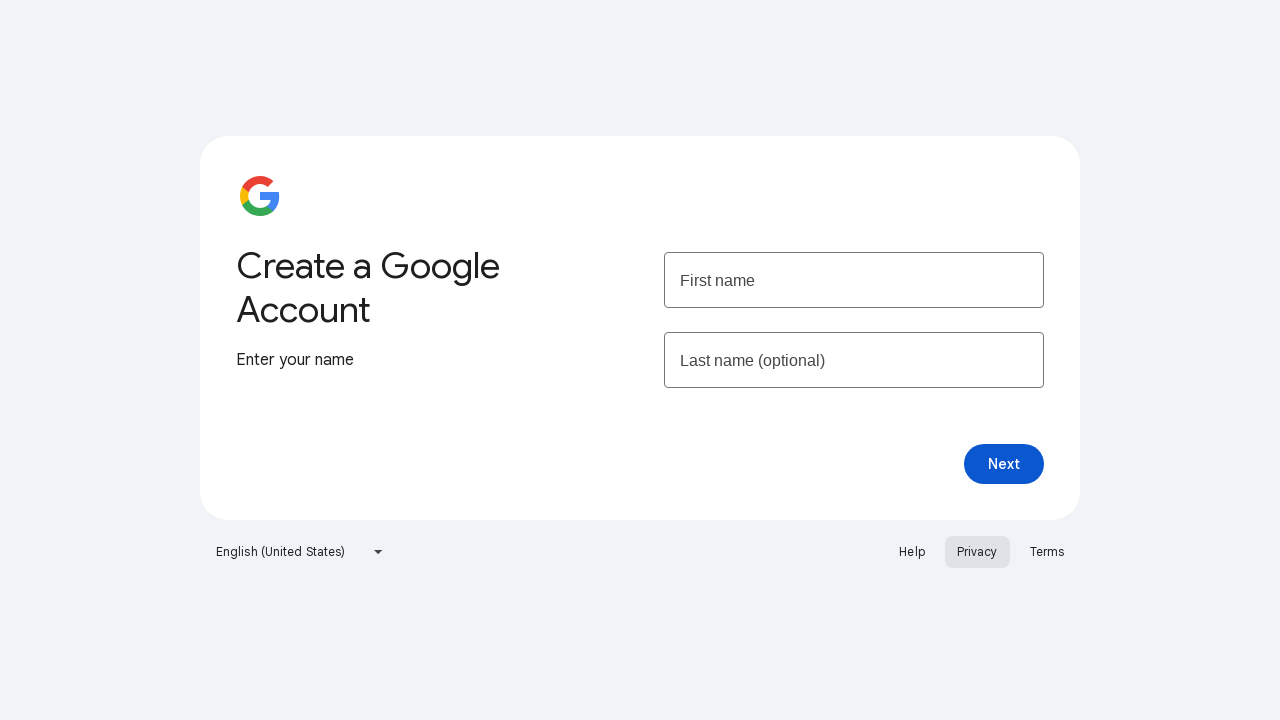

Captured new privacy page window object
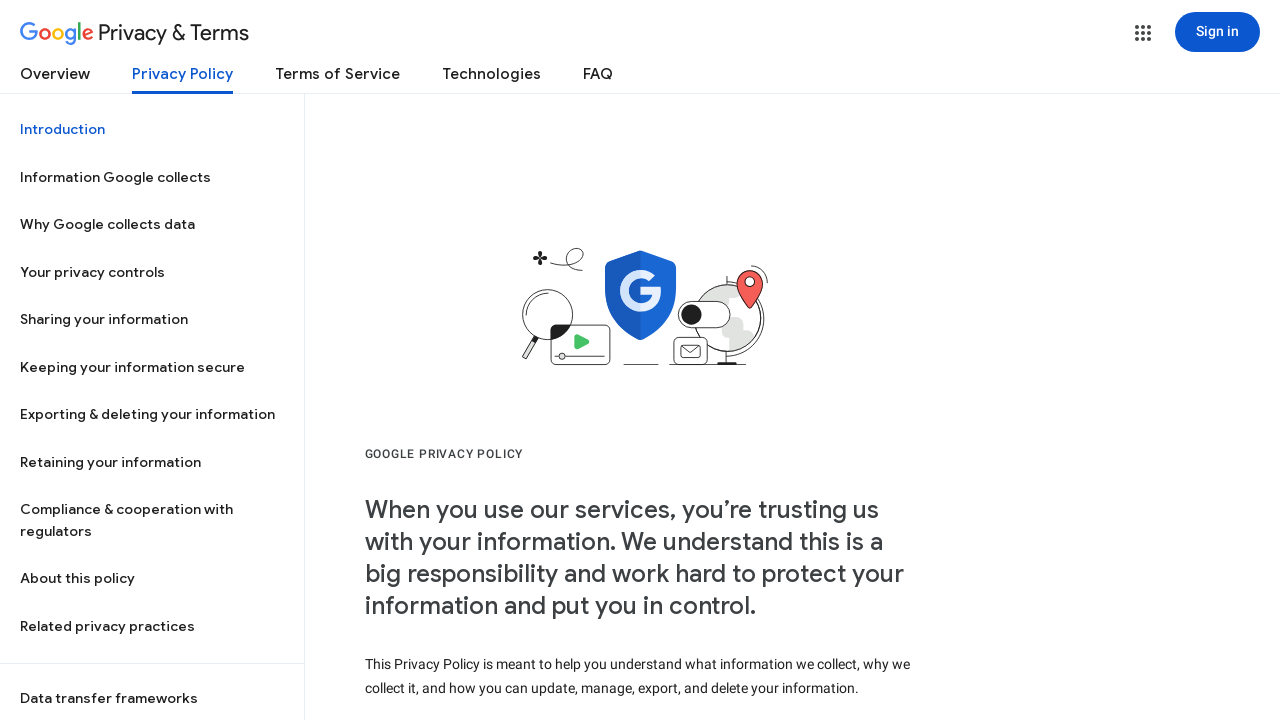

Clicked Archived versions link on privacy page at (604, 360) on xpath=//a[contains(text(),'Archived versions')]
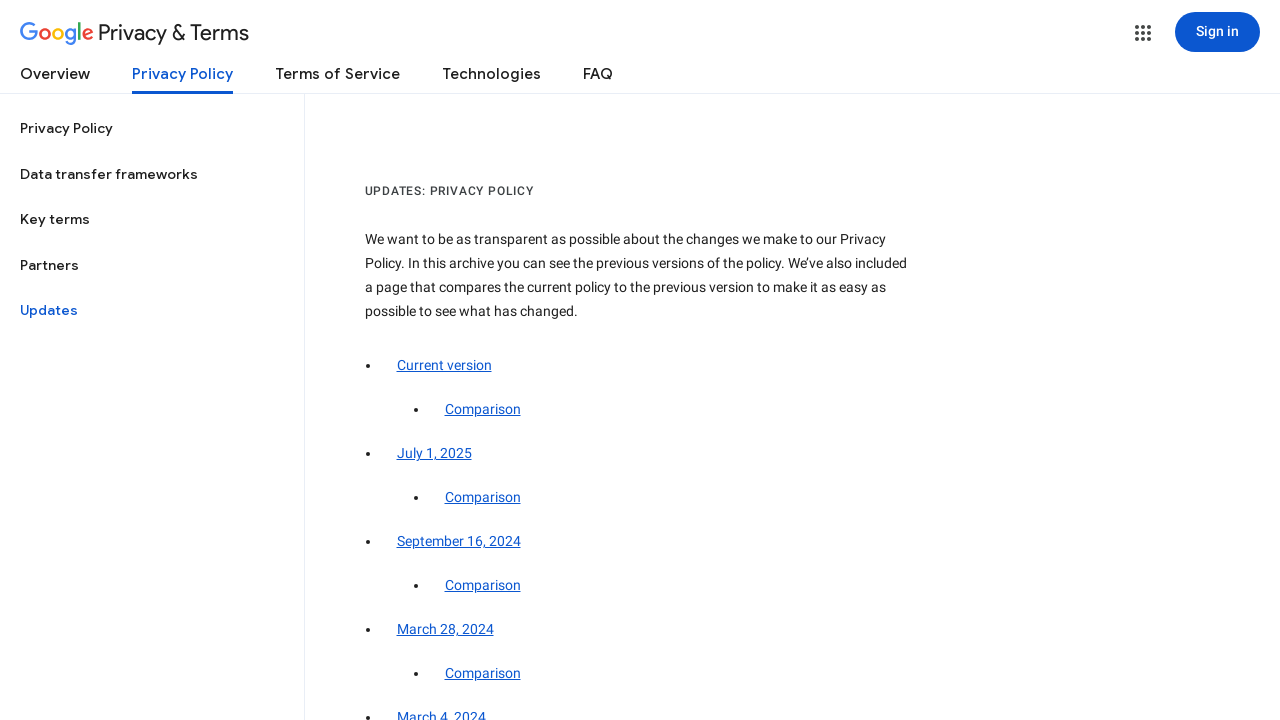

Retrieved archived versions page title: Updates: Privacy Policy – Privacy & Terms – Google
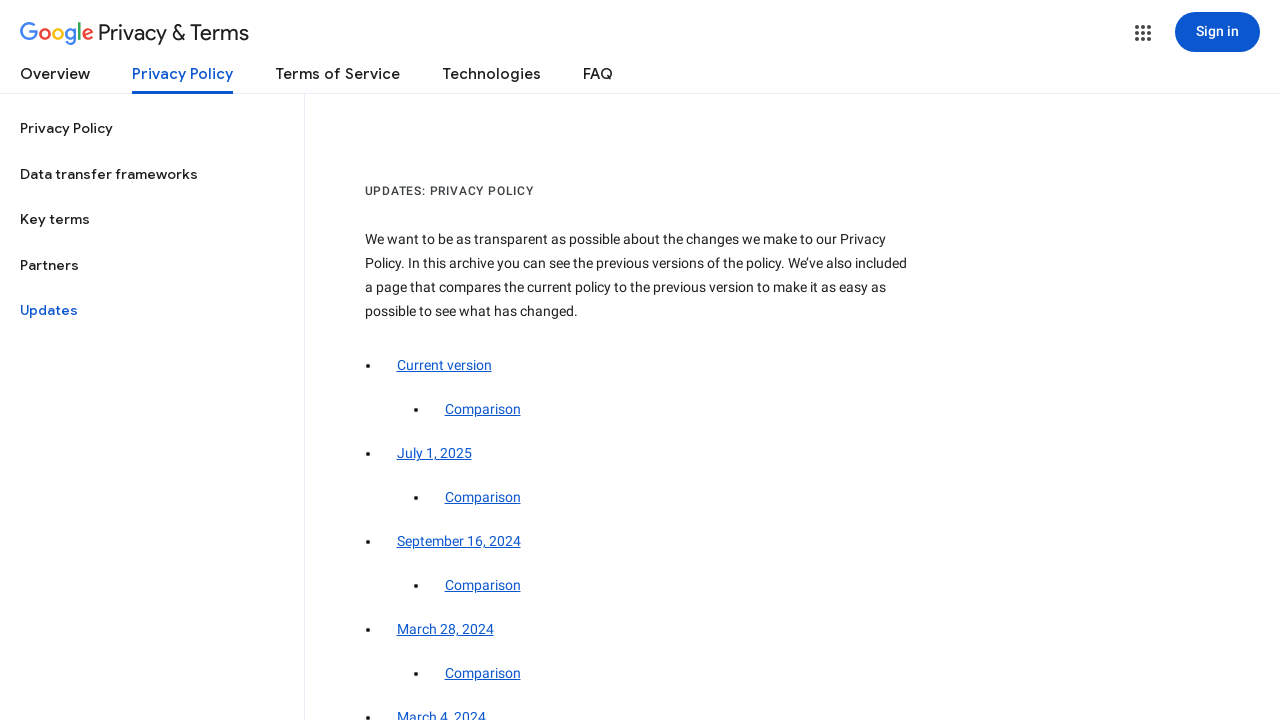

Retrieved Google signup page title: Create your Google Account
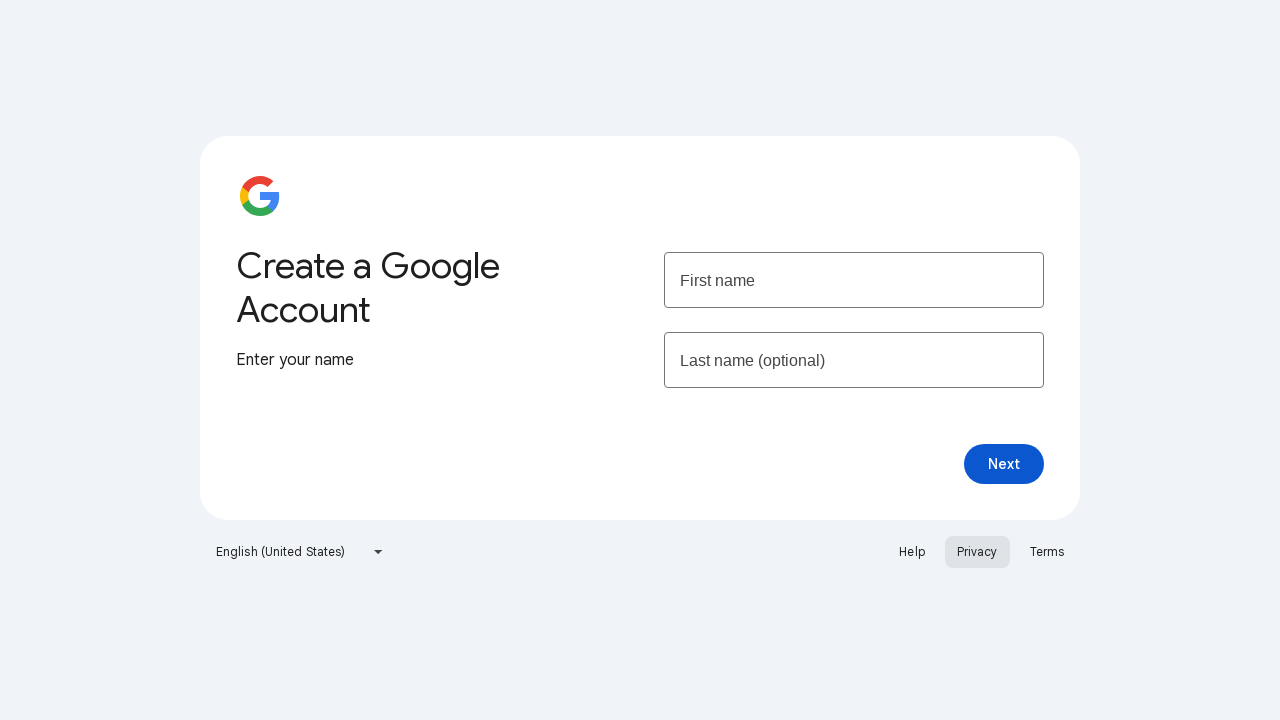

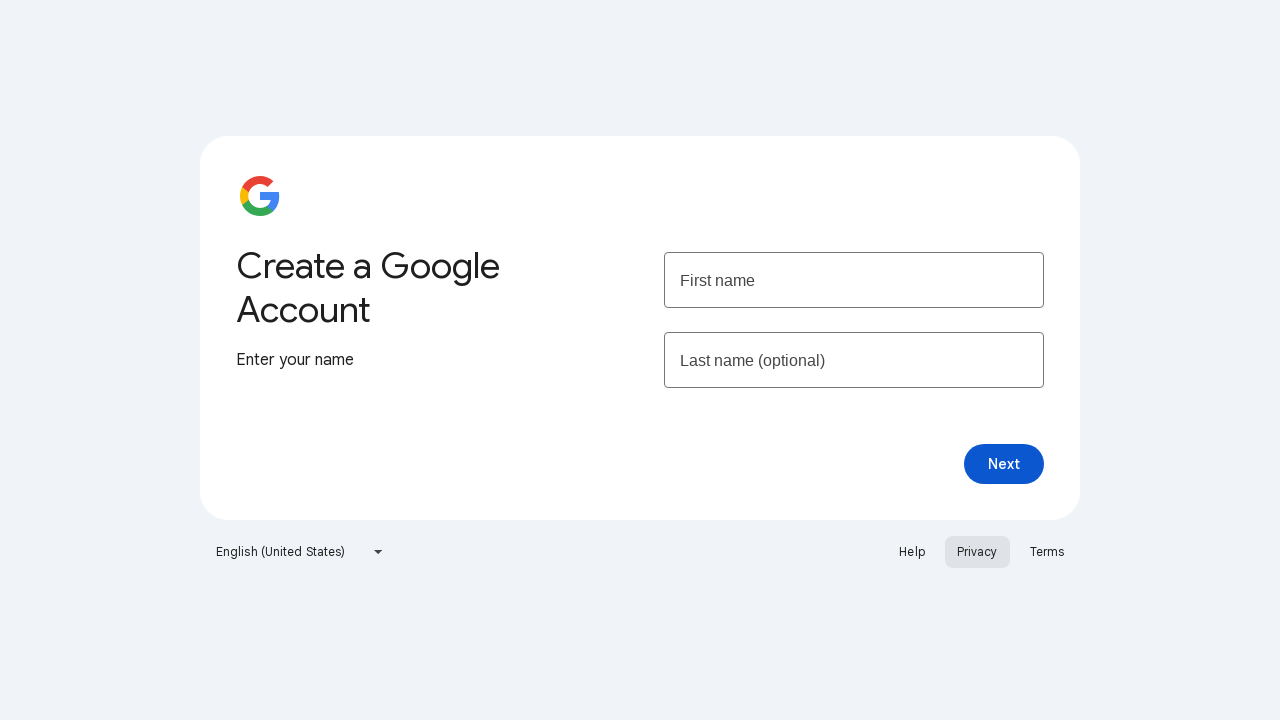